Tests dropdown selection functionality by clicking on an origin airport dropdown, selecting Bangalore (BLR) as the departure city, and then selecting Chennai (MAA) as the destination city.

Starting URL: https://rahulshettyacademy.com/dropdownsPractise/

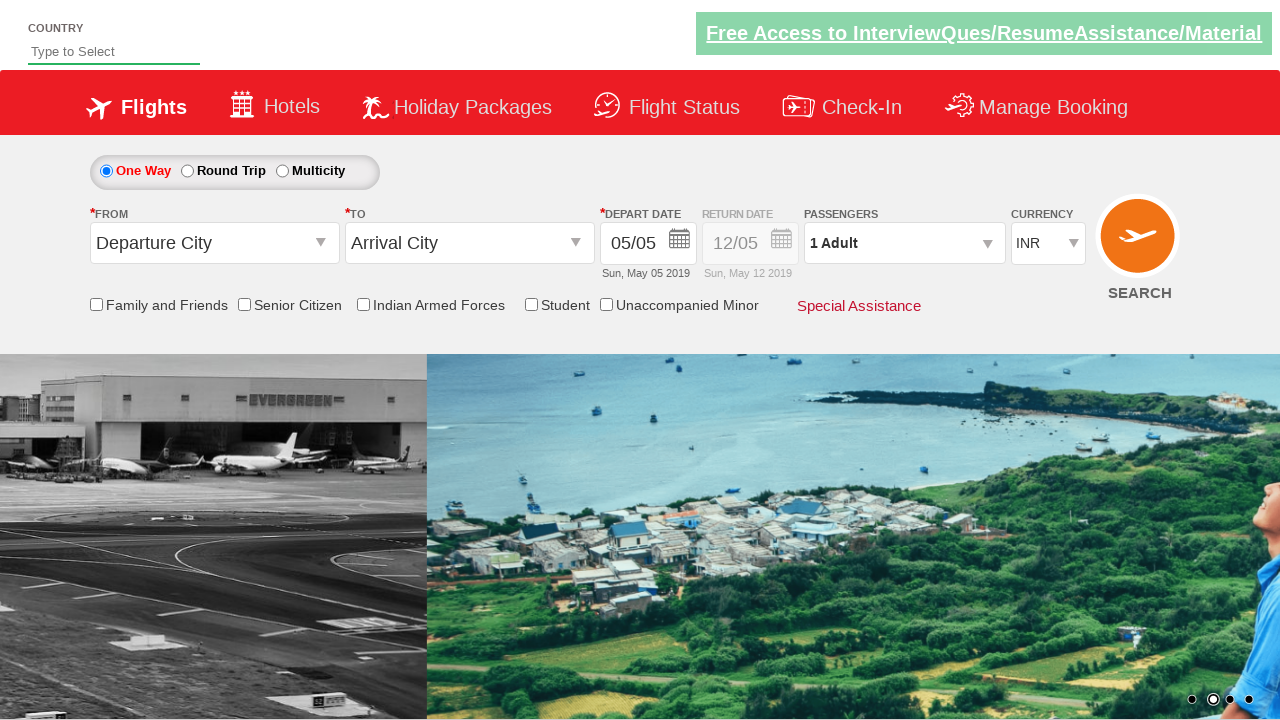

Clicked on the origin airport dropdown to open it at (214, 243) on #ctl00_mainContent_ddl_originStation1_CTXT
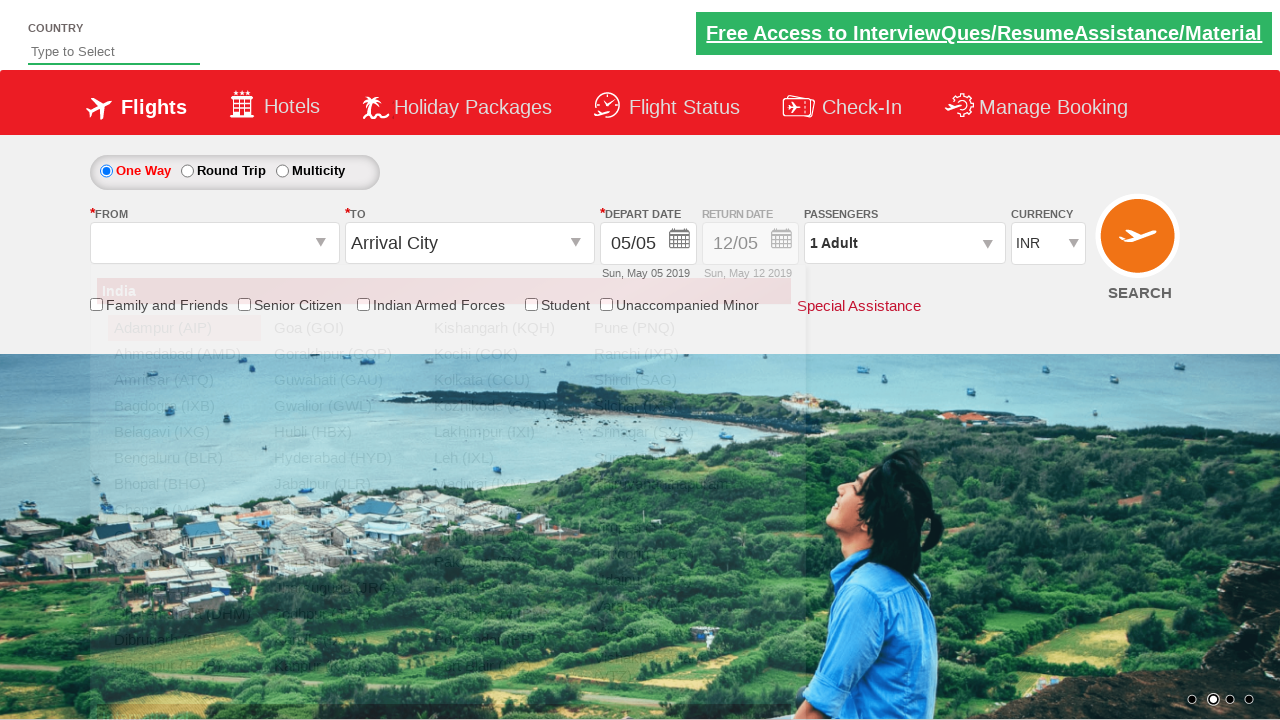

Selected Bangalore (BLR) as the departure city at (184, 458) on xpath=//div[@id='ctl00_mainContent_ddl_originStation1_CTNR']//a[@value='BLR']
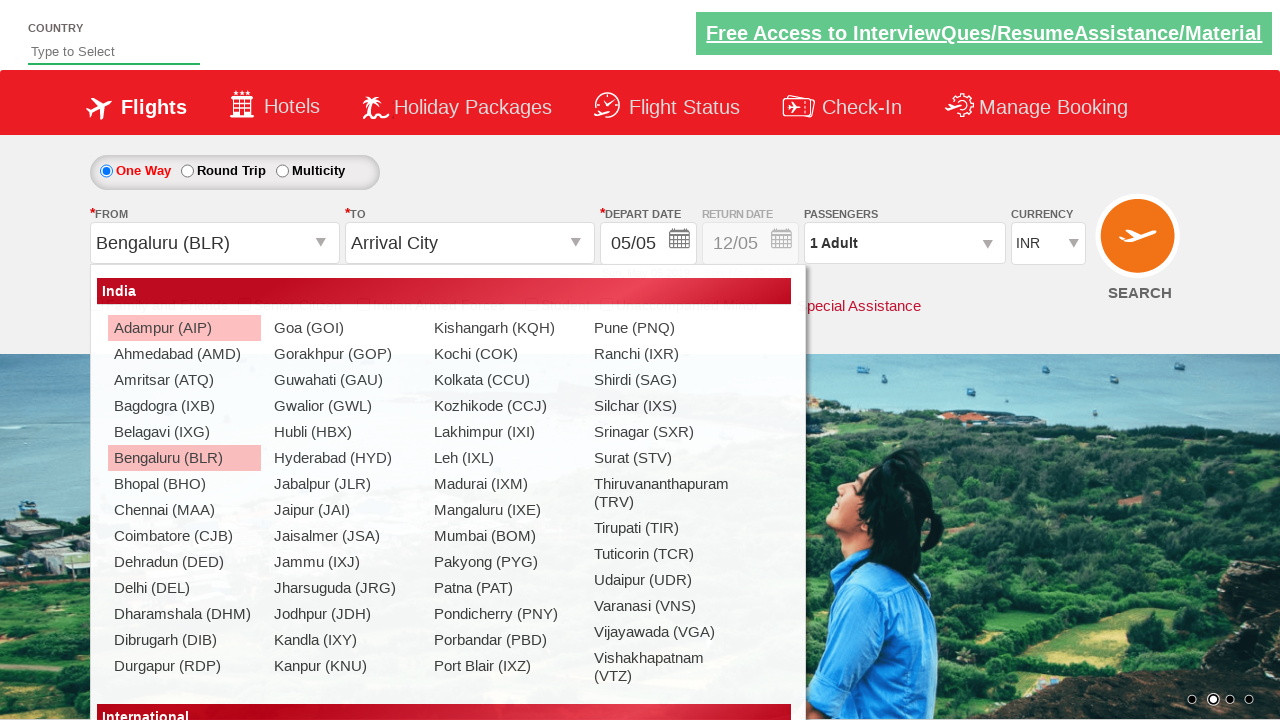

Waited for destination dropdown to be ready
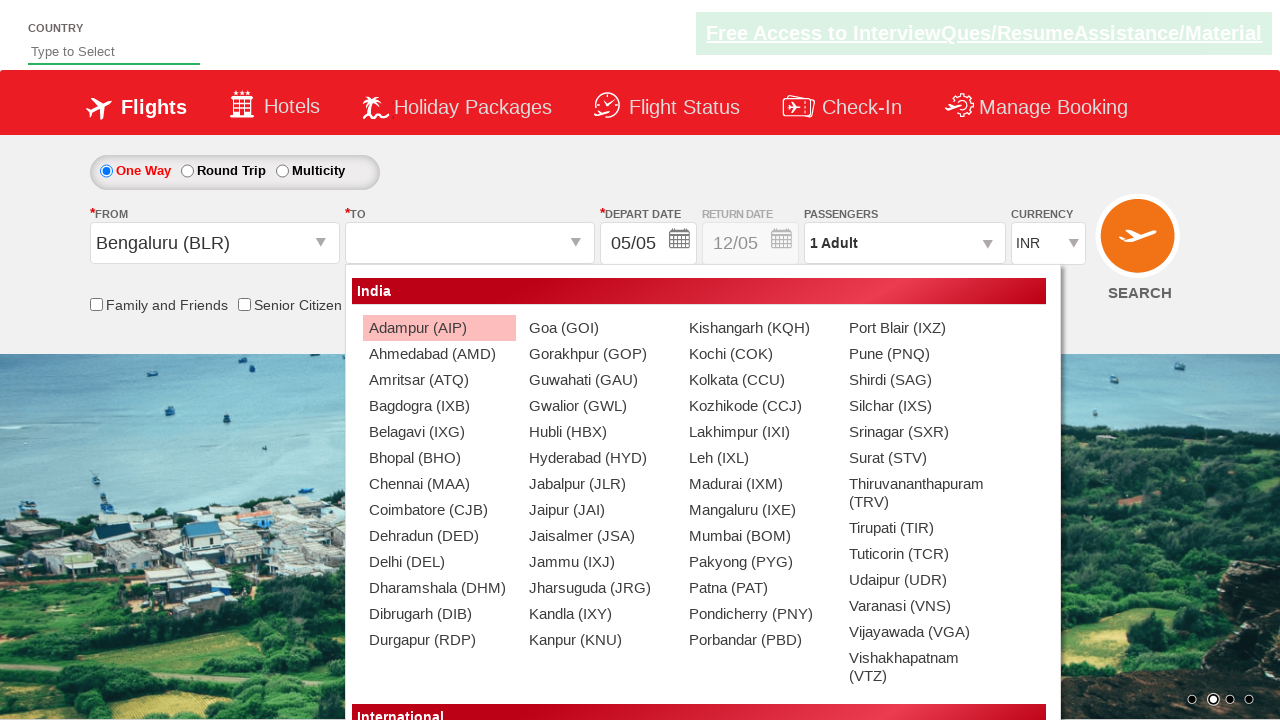

Selected Chennai (MAA) as the destination city at (439, 484) on (//a[@value='MAA'])[2]
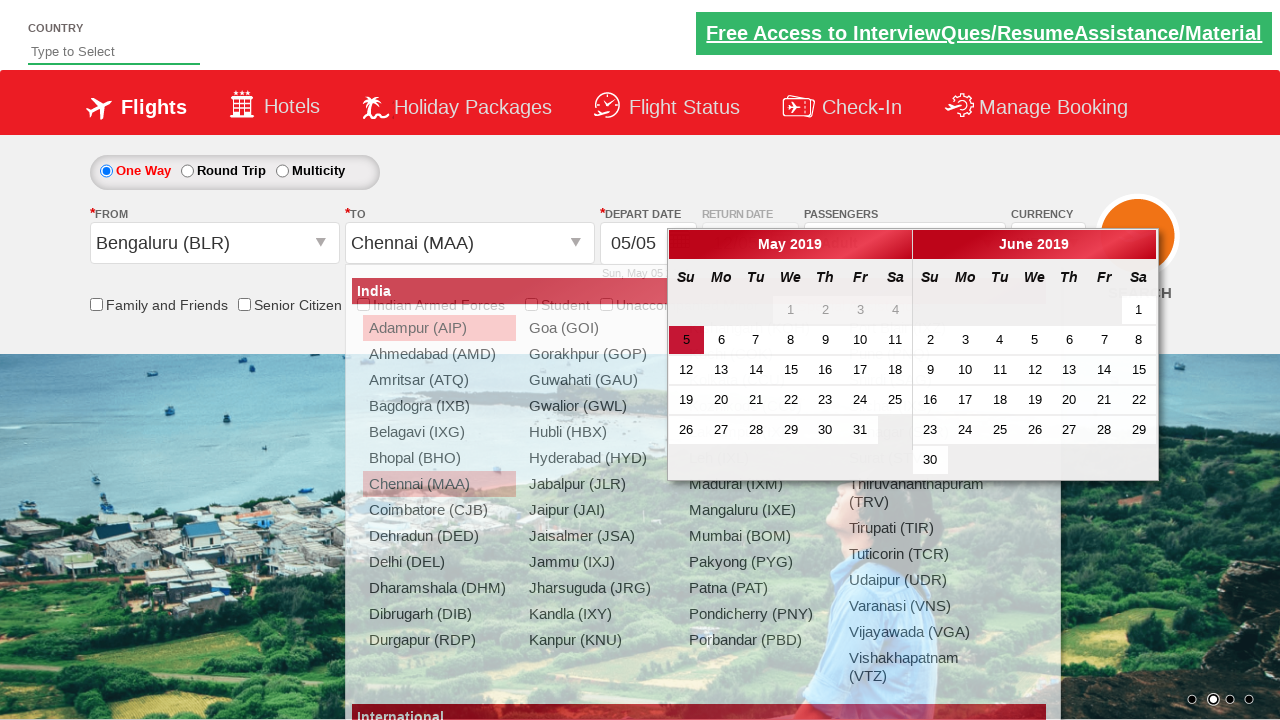

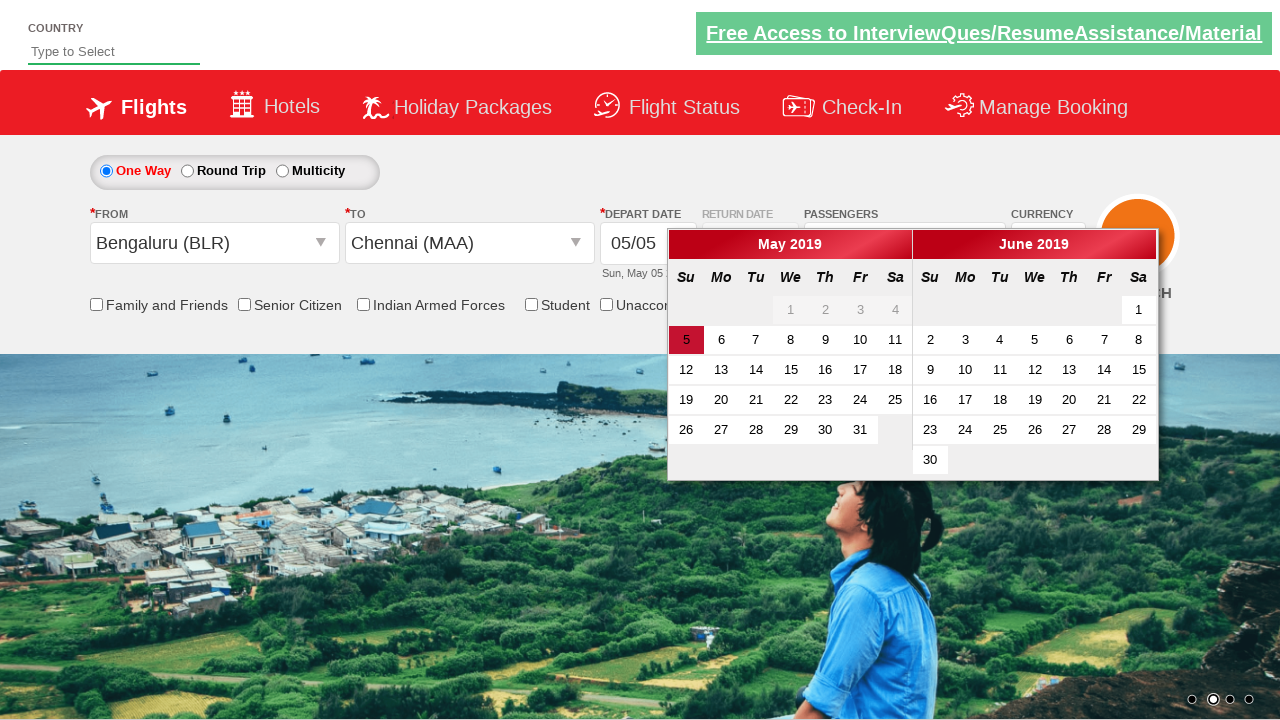